Tests mouse hover and right-click actions on web elements by hovering over a button and performing a context click on a link

Starting URL: https://rahulshettyacademy.com/AutomationPractice/

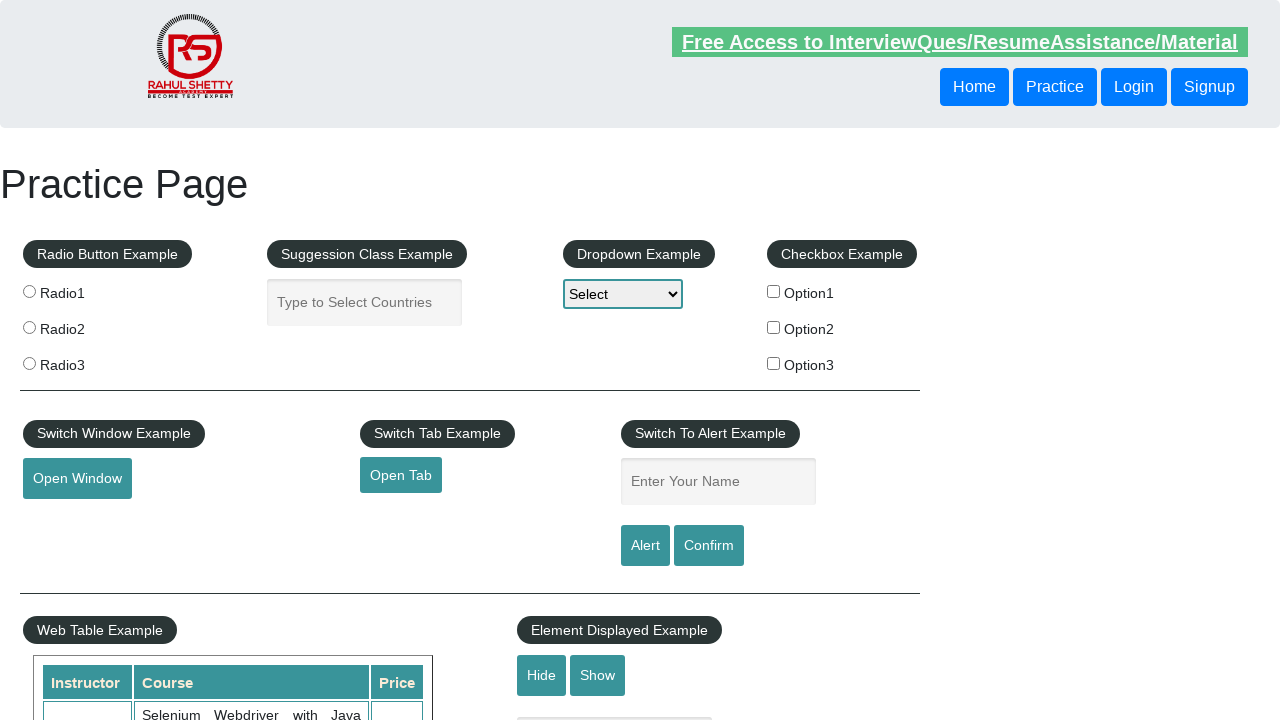

Hovered over mousehover element at (83, 361) on #mousehover
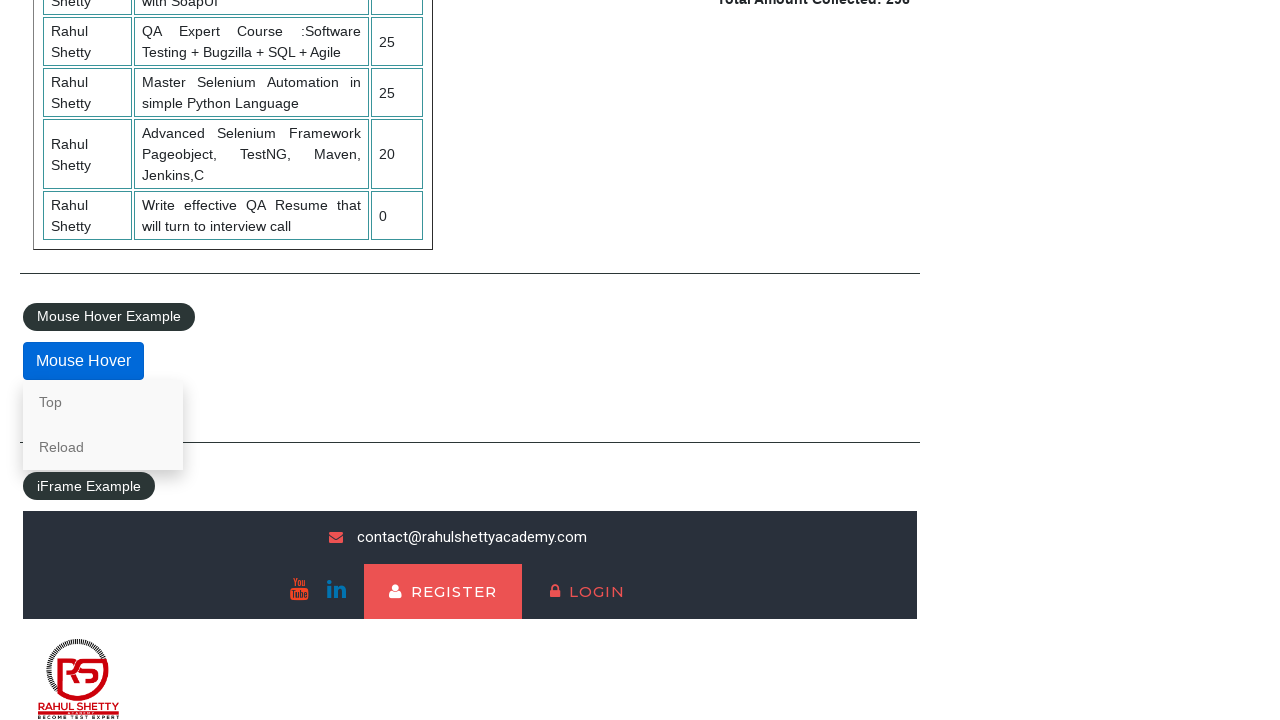

Right-clicked on the 'Top' link at (103, 402) on text=Top
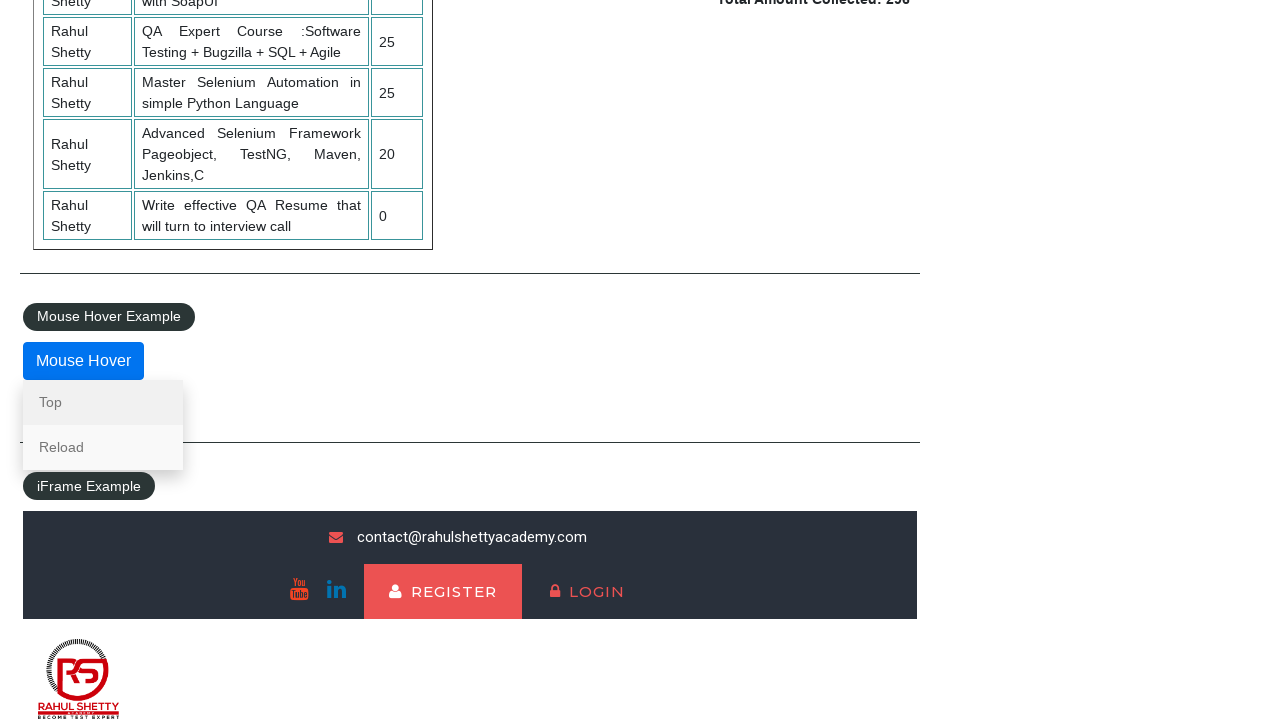

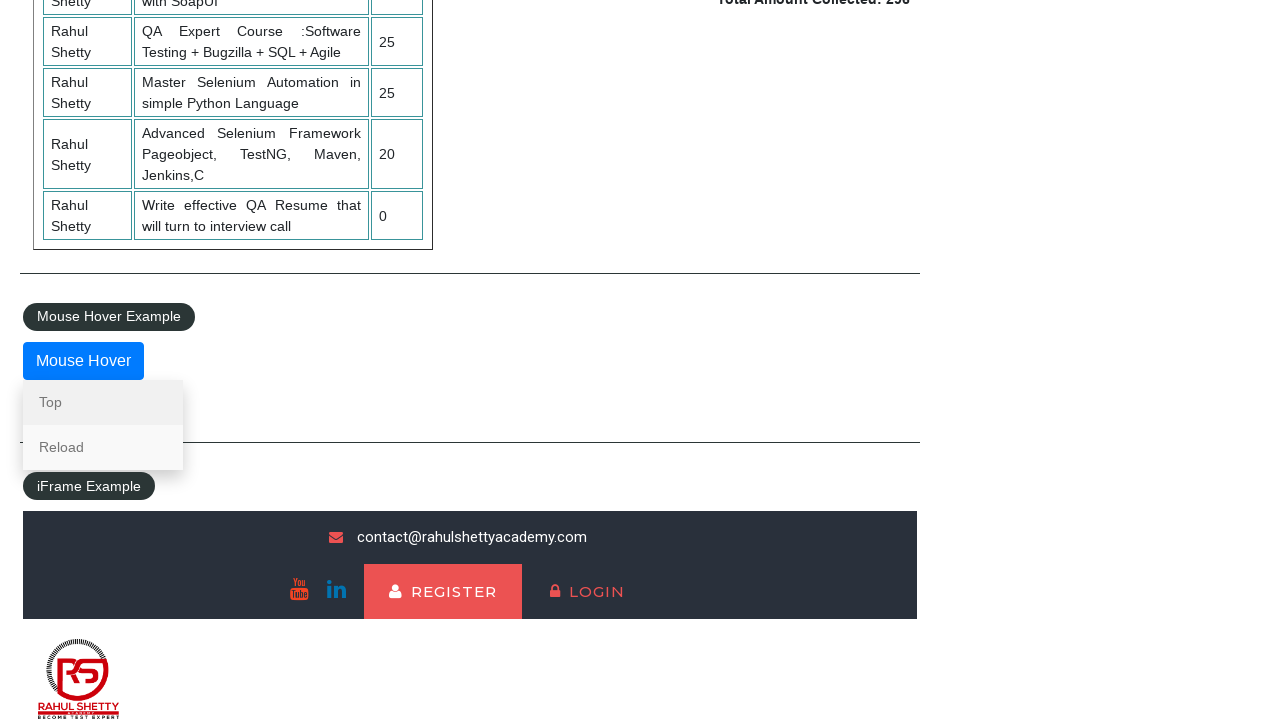